Tests the Alerts, Frame & Windows section by clicking on the third card and verifying that the menu items (Browser Windows, Alerts, Frames, Nested Frames, Modal Dialogs) are displayed.

Starting URL: https://demoqa.com/

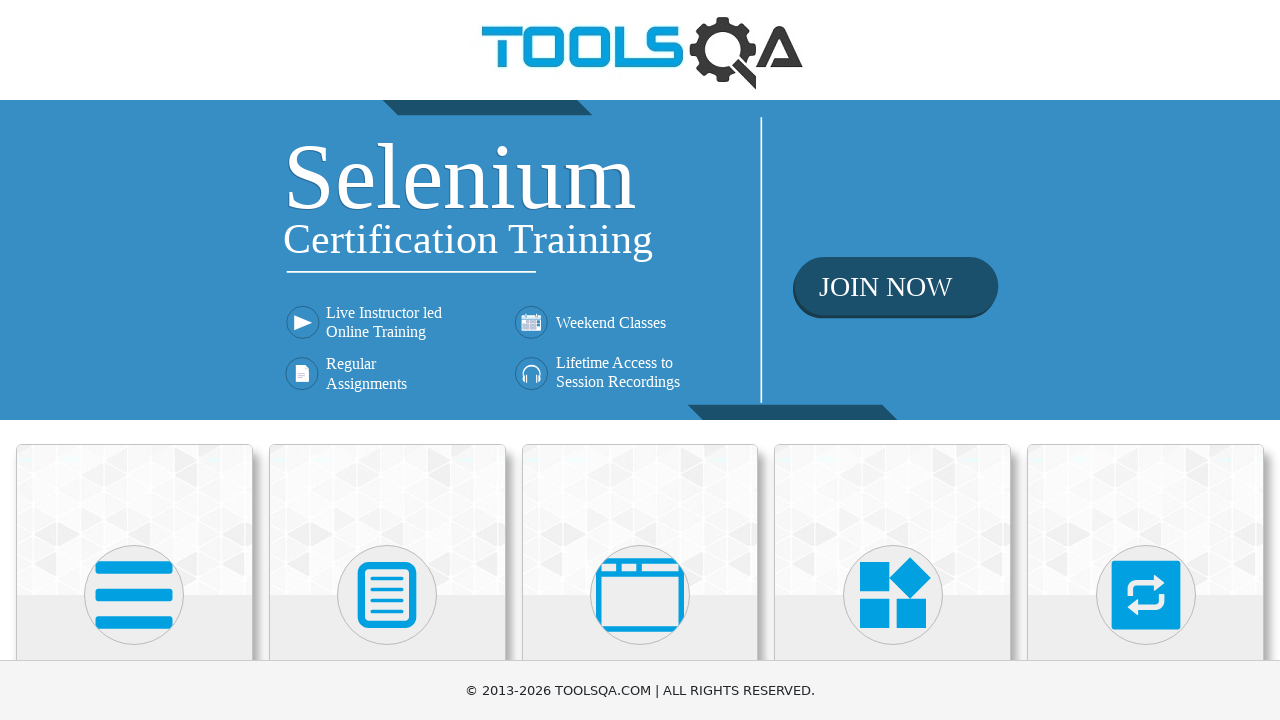

Clicked on the third card (Alerts, Frame & Windows) at (640, 520) on xpath=(//div[@class='card mt-4 top-card'])[3]
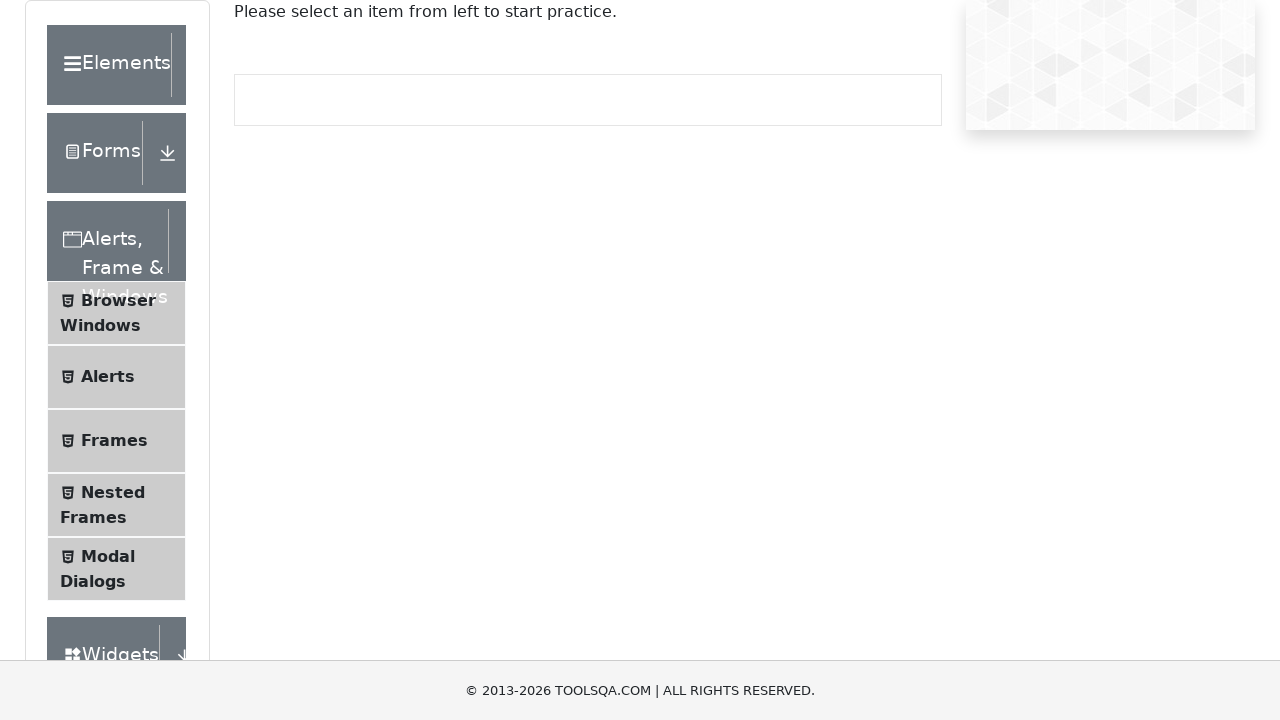

Menu list appeared after clicking the card
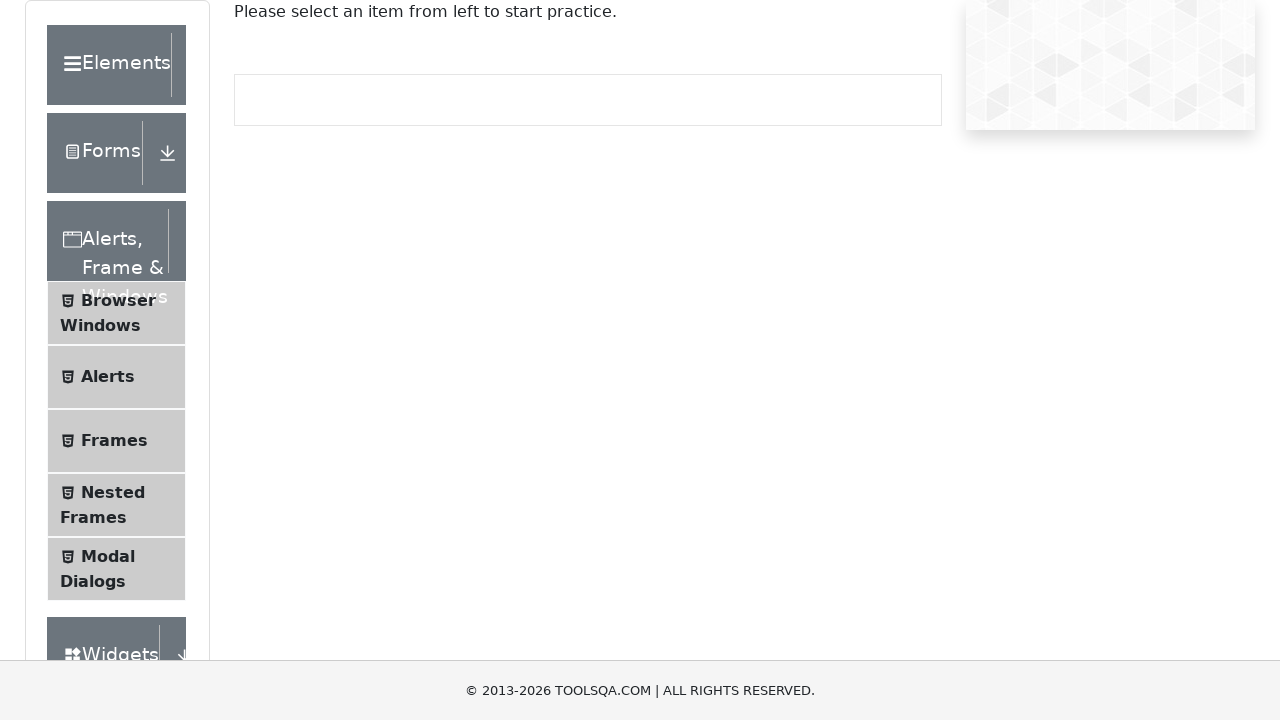

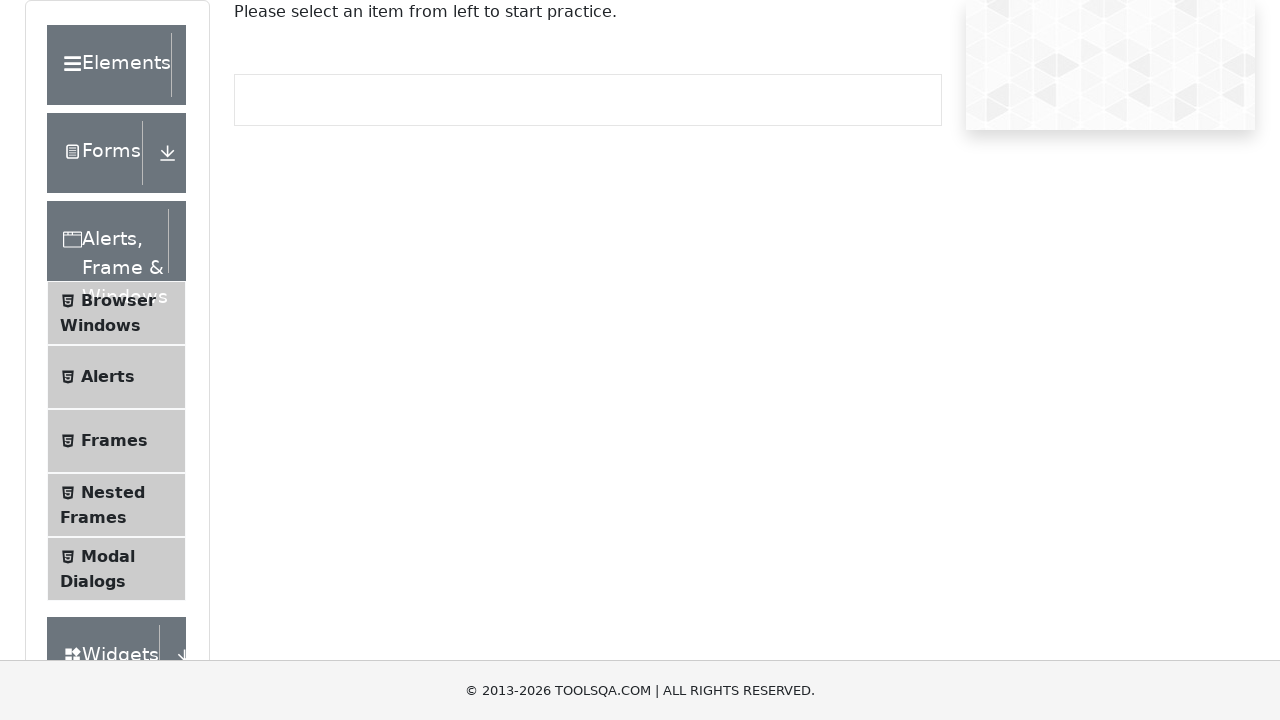